Simple navigation test that loads the login practice page without performing any login actions

Starting URL: https://rahulshettyacademy.com/loginpagePractise

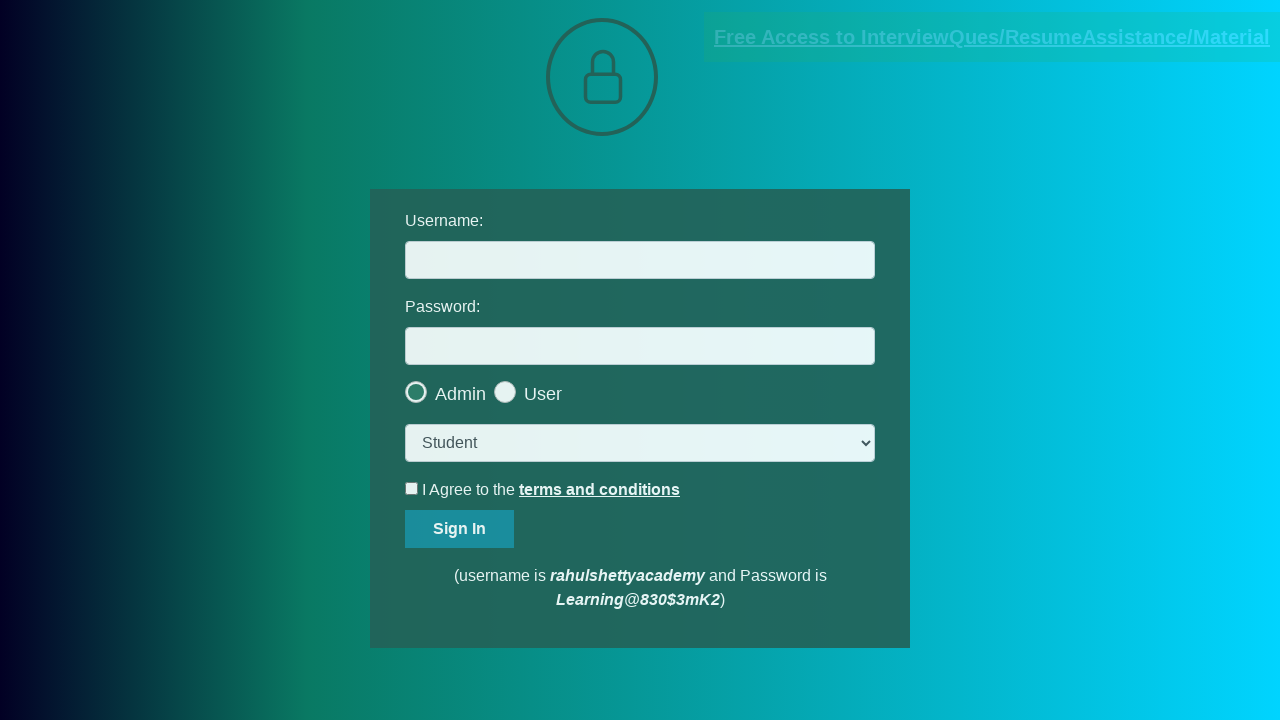

Page loaded to domcontentloaded state at https://rahulshettyacademy.com/loginpagePractise
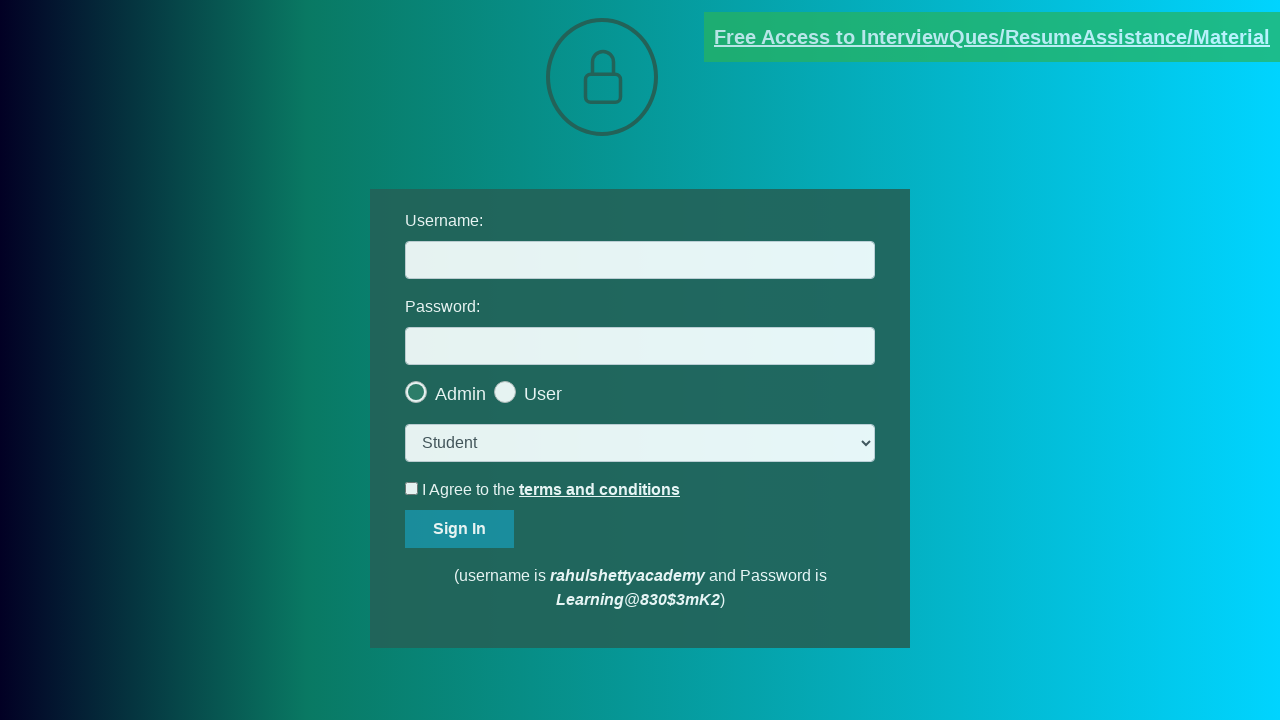

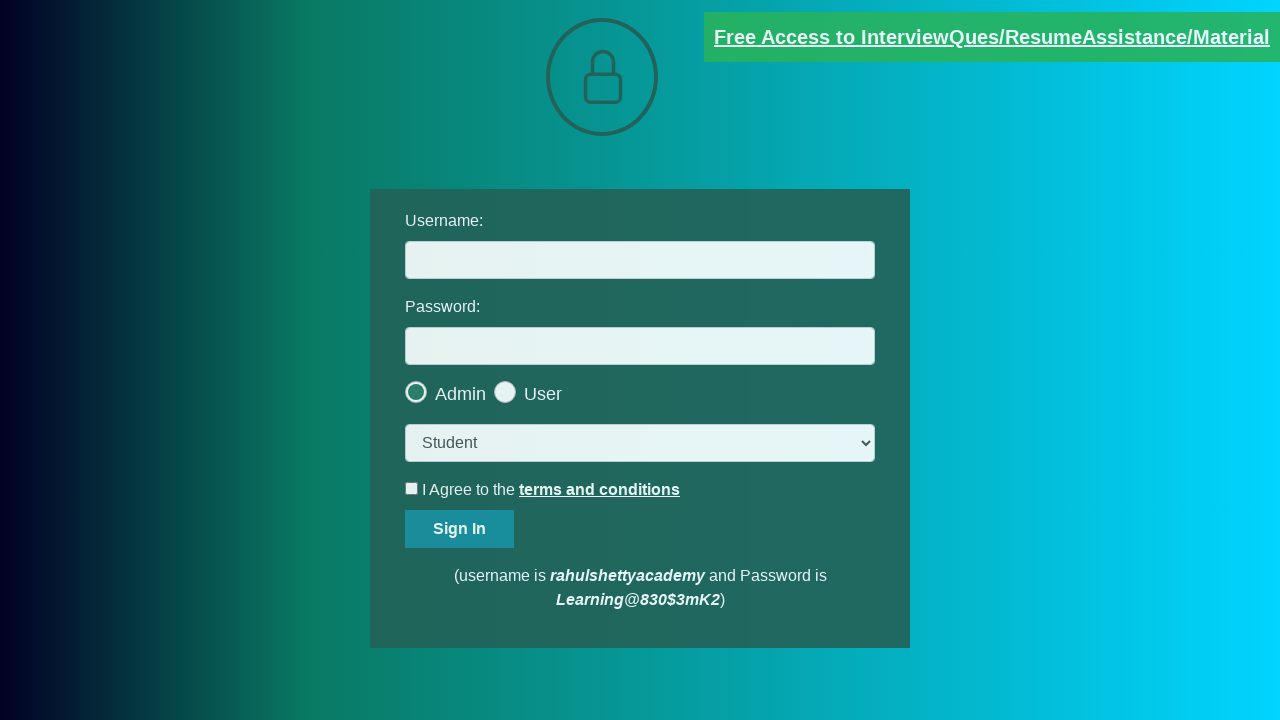